Tests multiple window functionality by clicking a link that opens a new window, then switching to the new window and verifying its title and URL

Starting URL: https://the-internet.herokuapp.com/windows

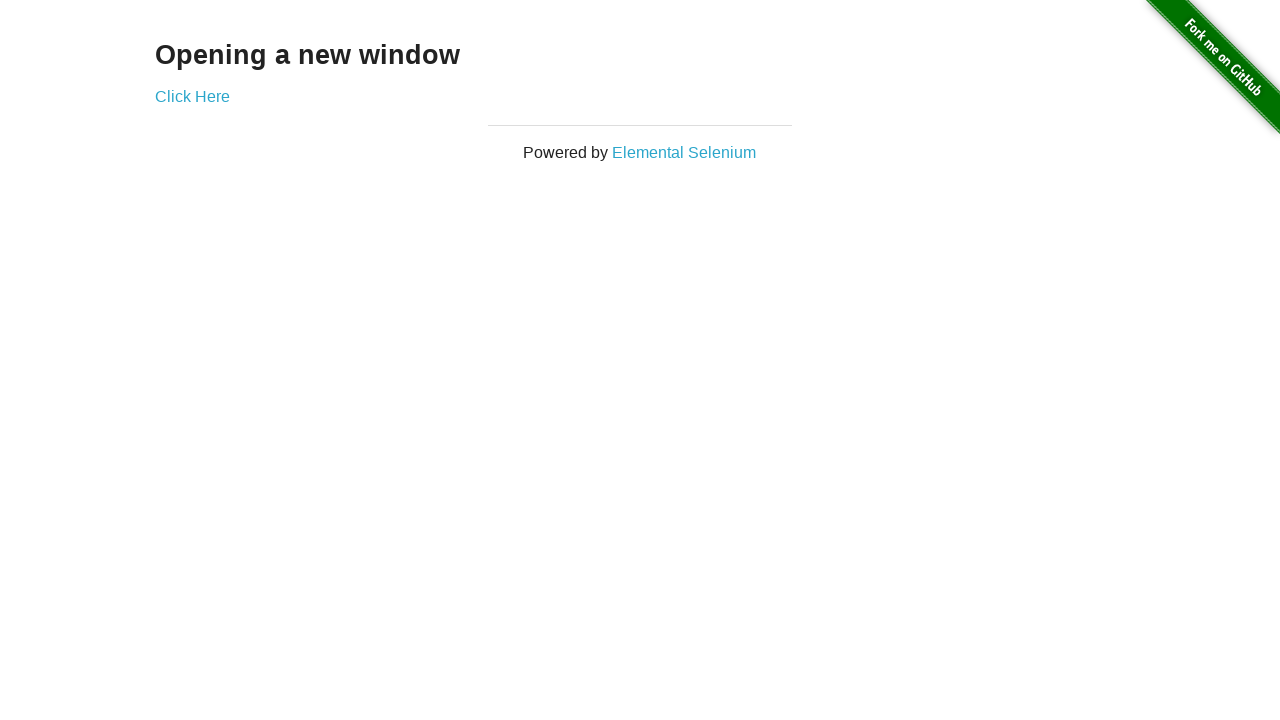

Clicked 'Click Here' link to open new window at (192, 96) on .example a
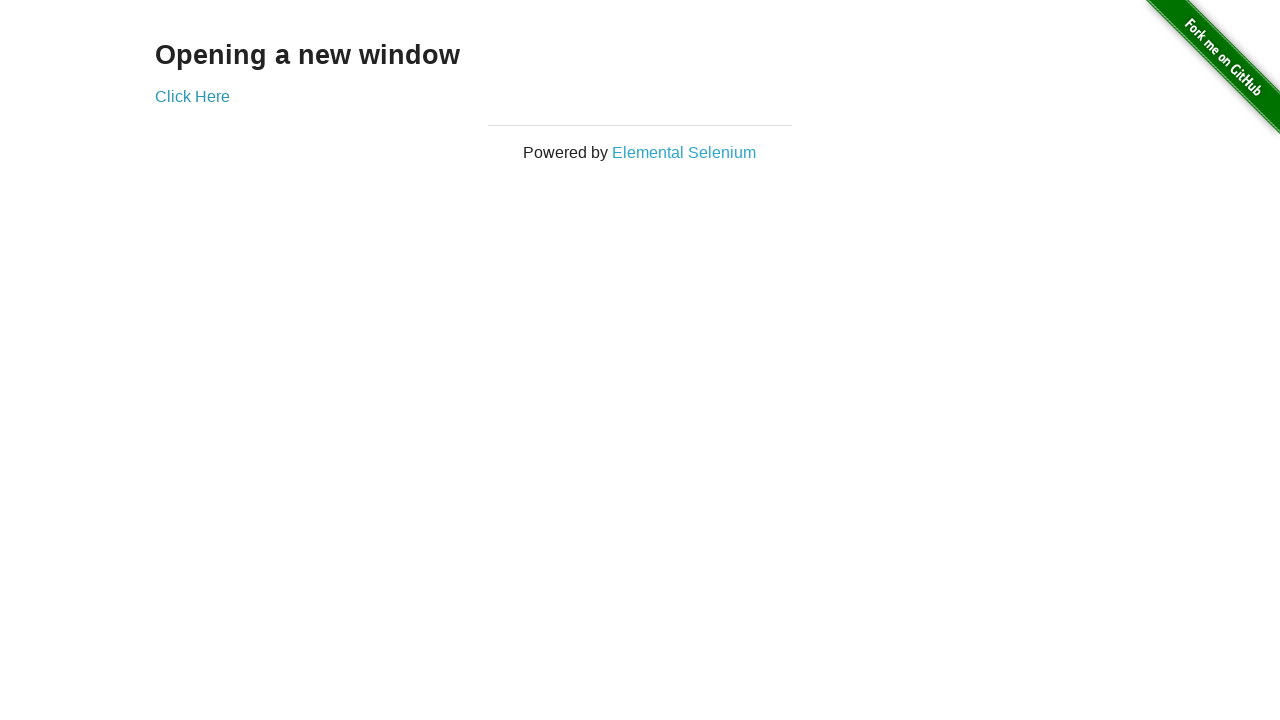

Waited 1 second for new window to open
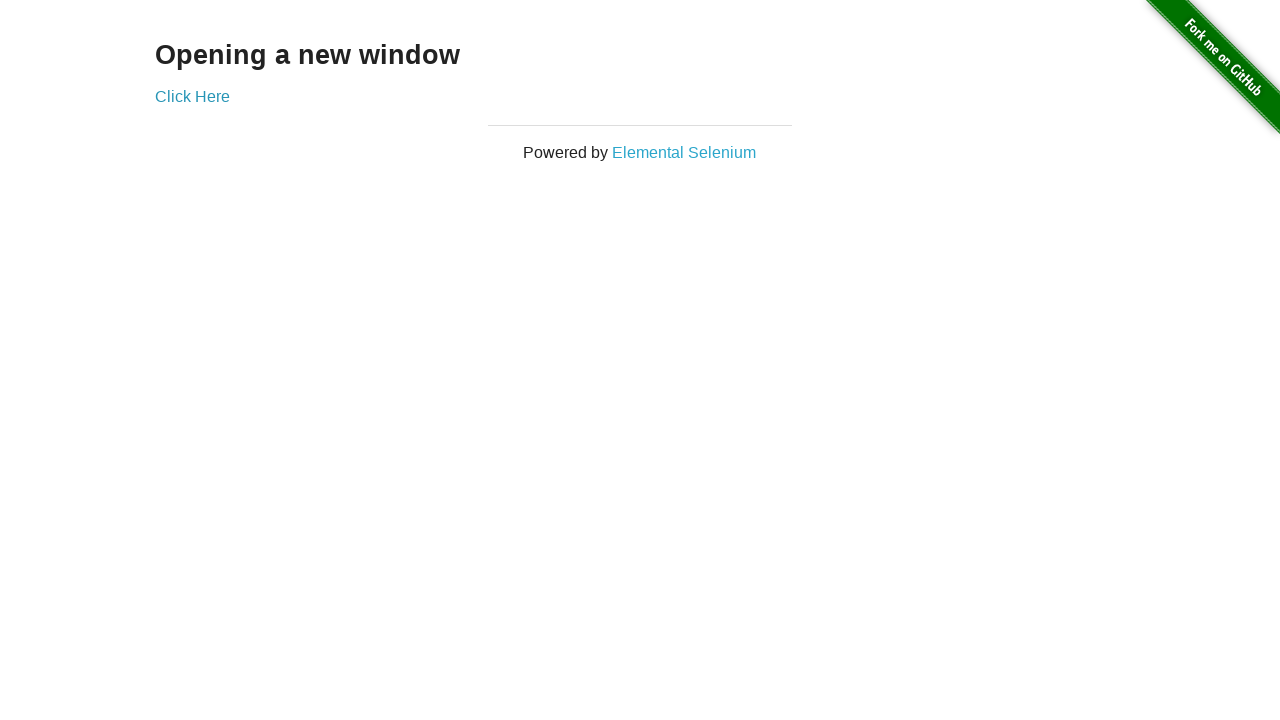

Retrieved all pages from context
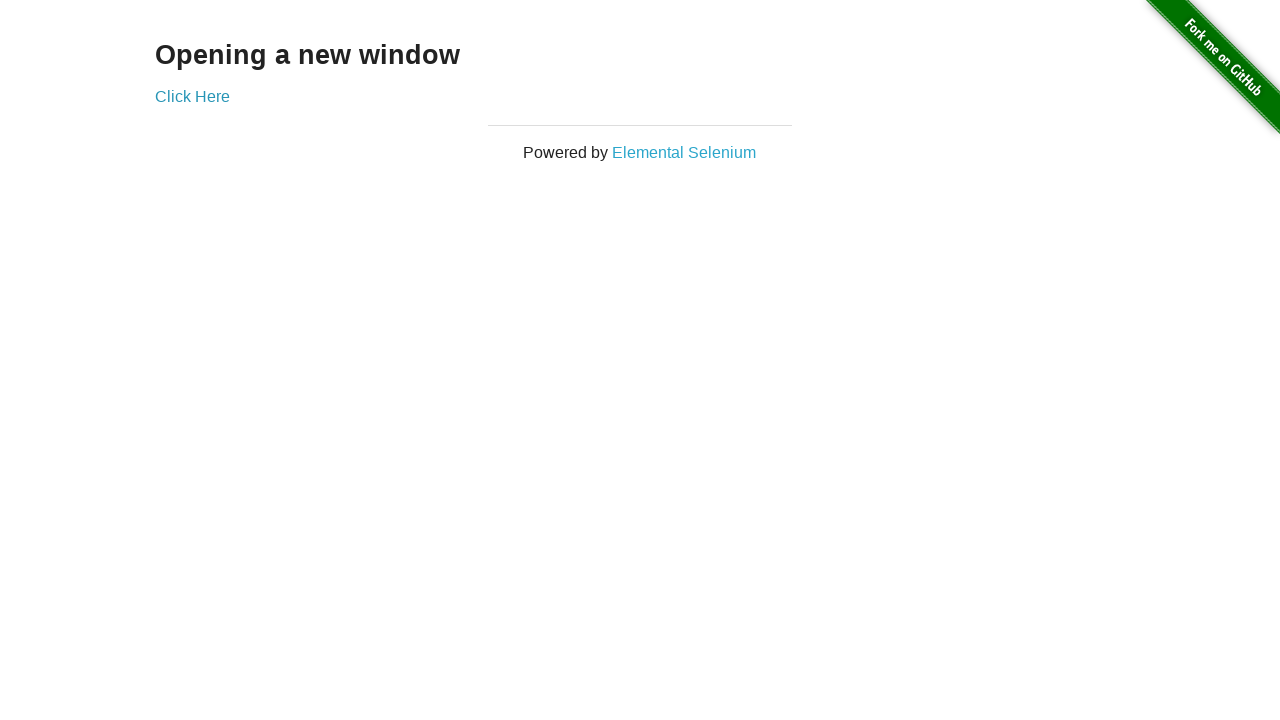

Verified that 2 pages are open
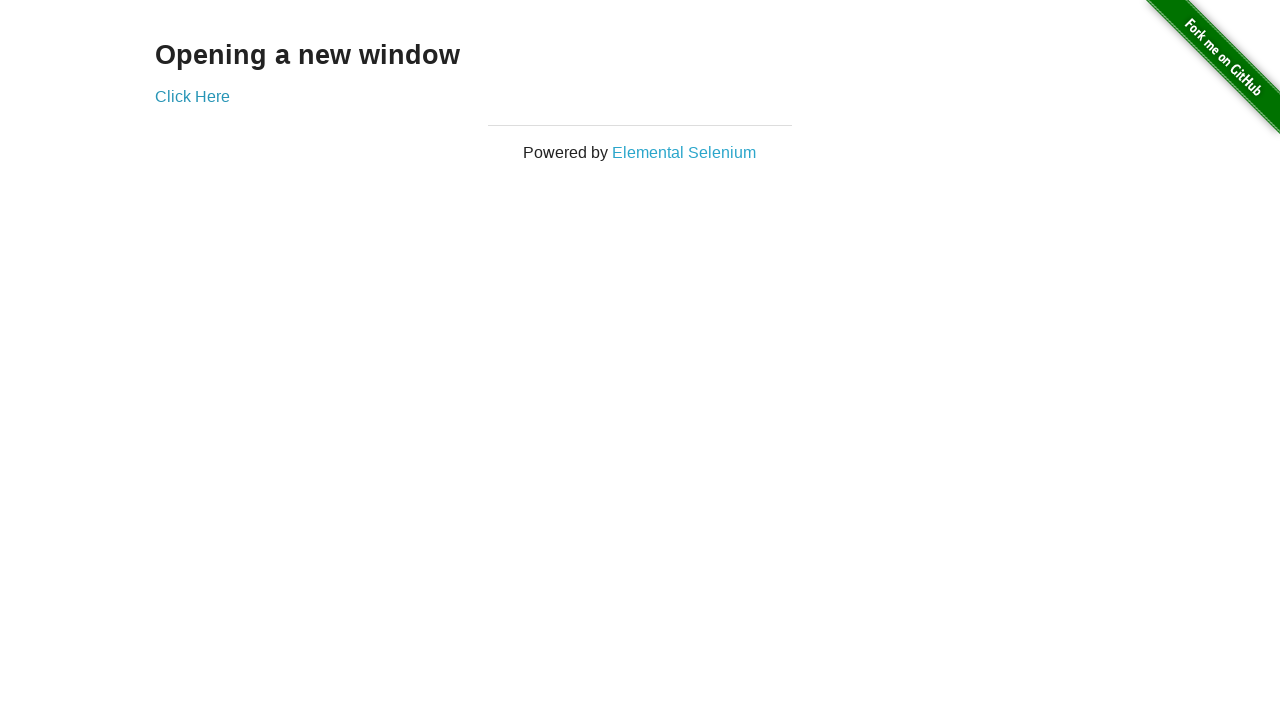

Switched to new window (second page)
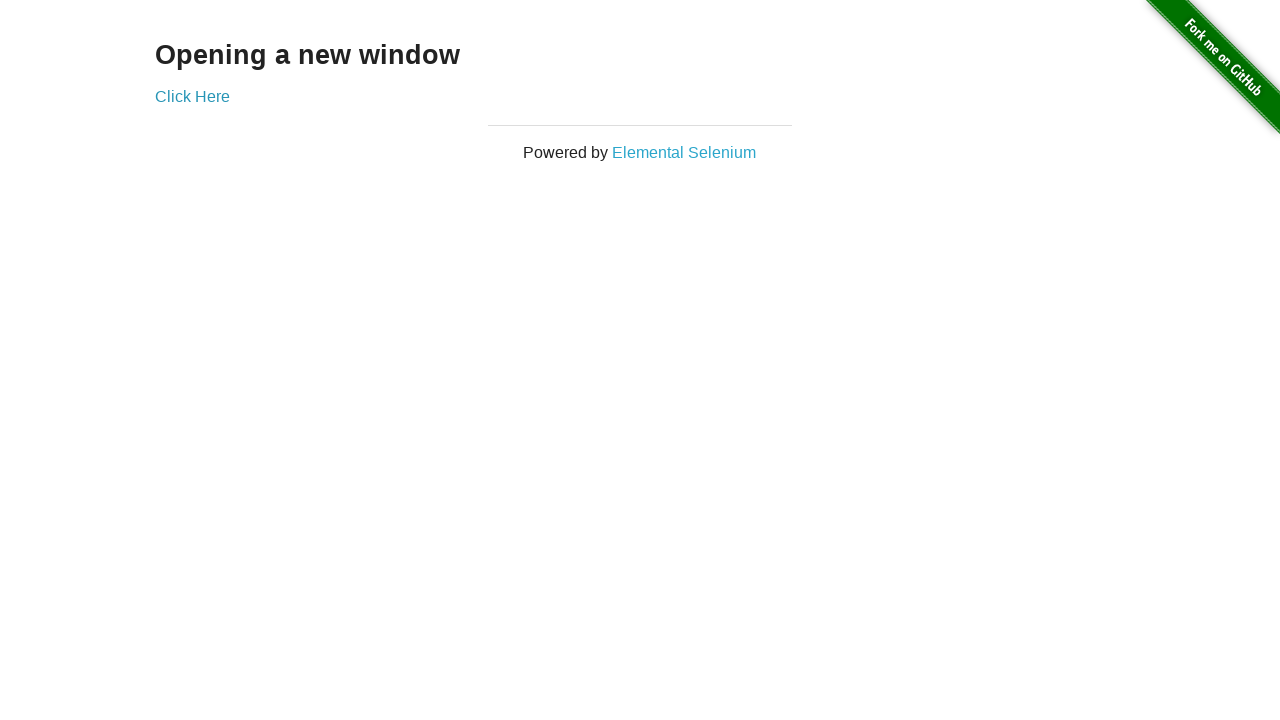

New page finished loading
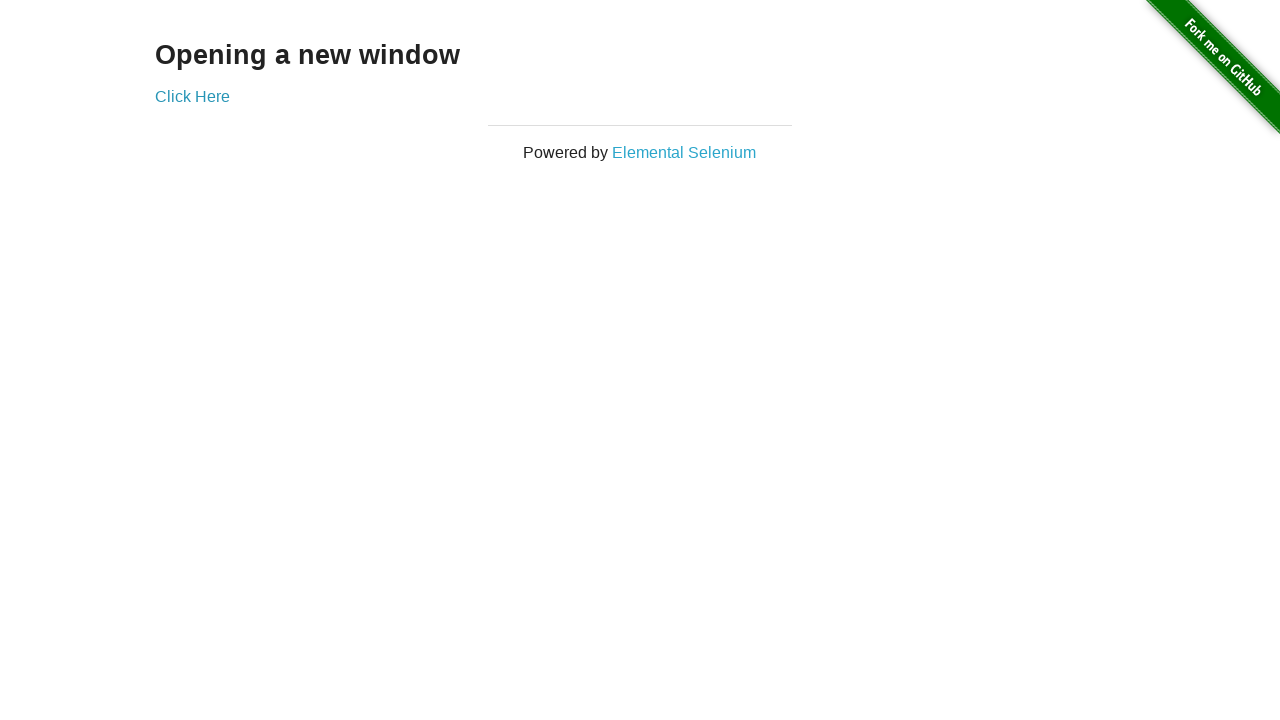

Verified new page title is 'New Window'
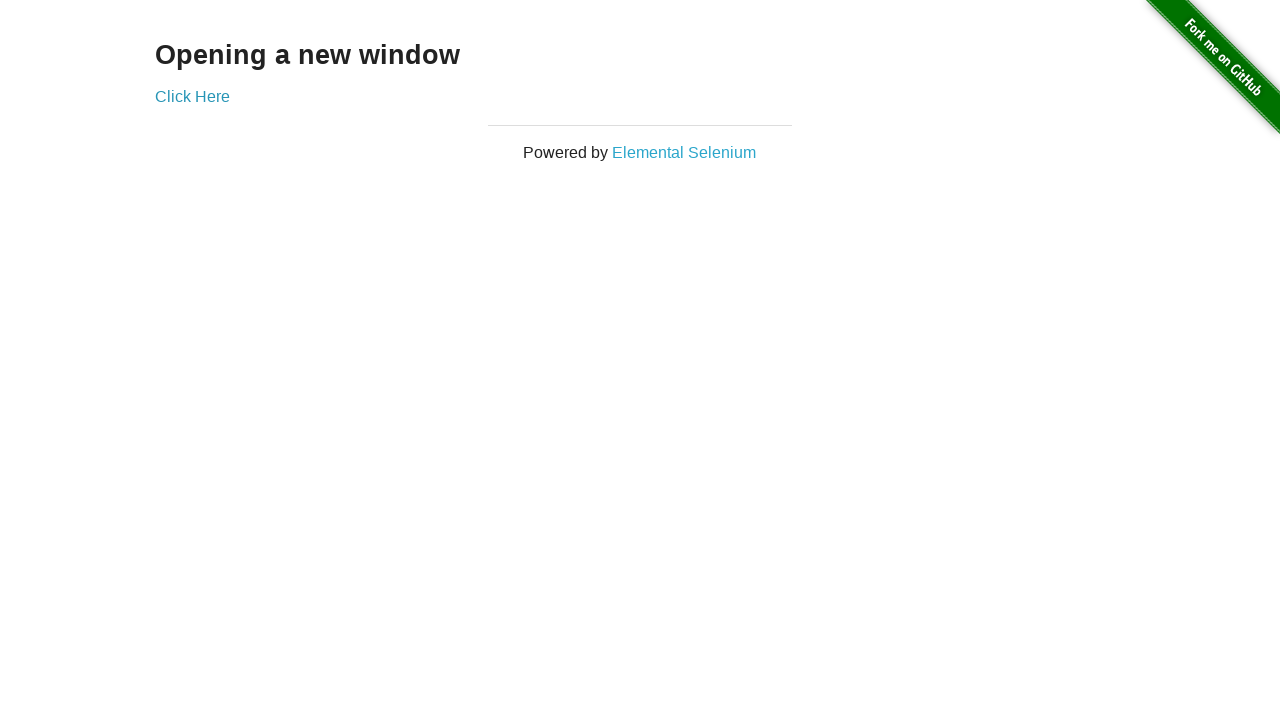

Verified new page URL is 'https://the-internet.herokuapp.com/windows/new'
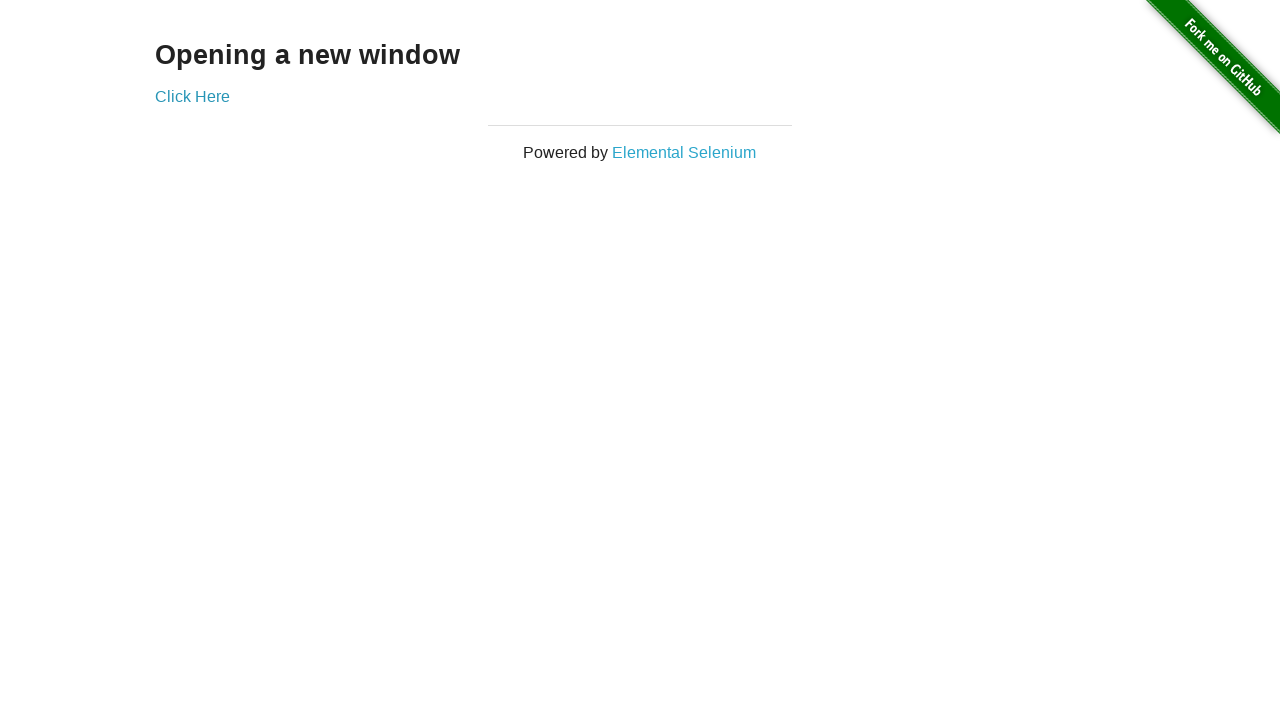

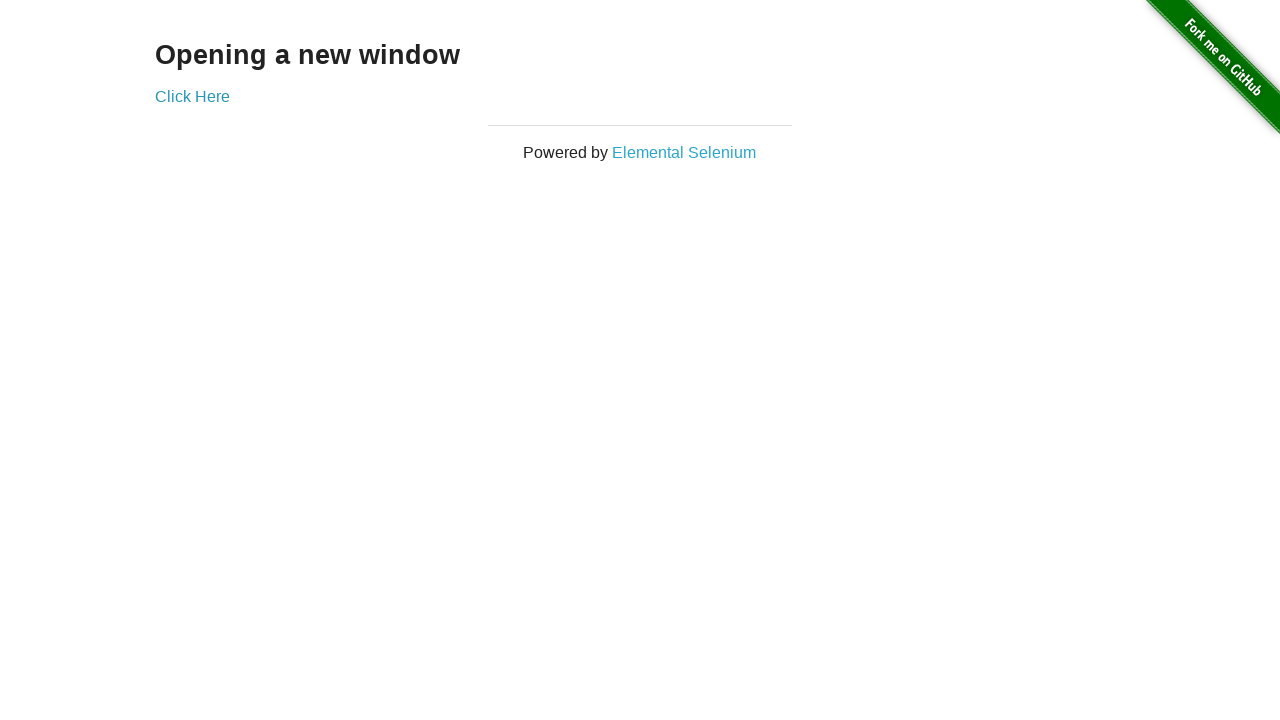